Tests the calculator's division functionality by entering two numbers, selecting the divide operator, and clicking calculate to verify the result.

Starting URL: https://testpages.herokuapp.com/calculate.php

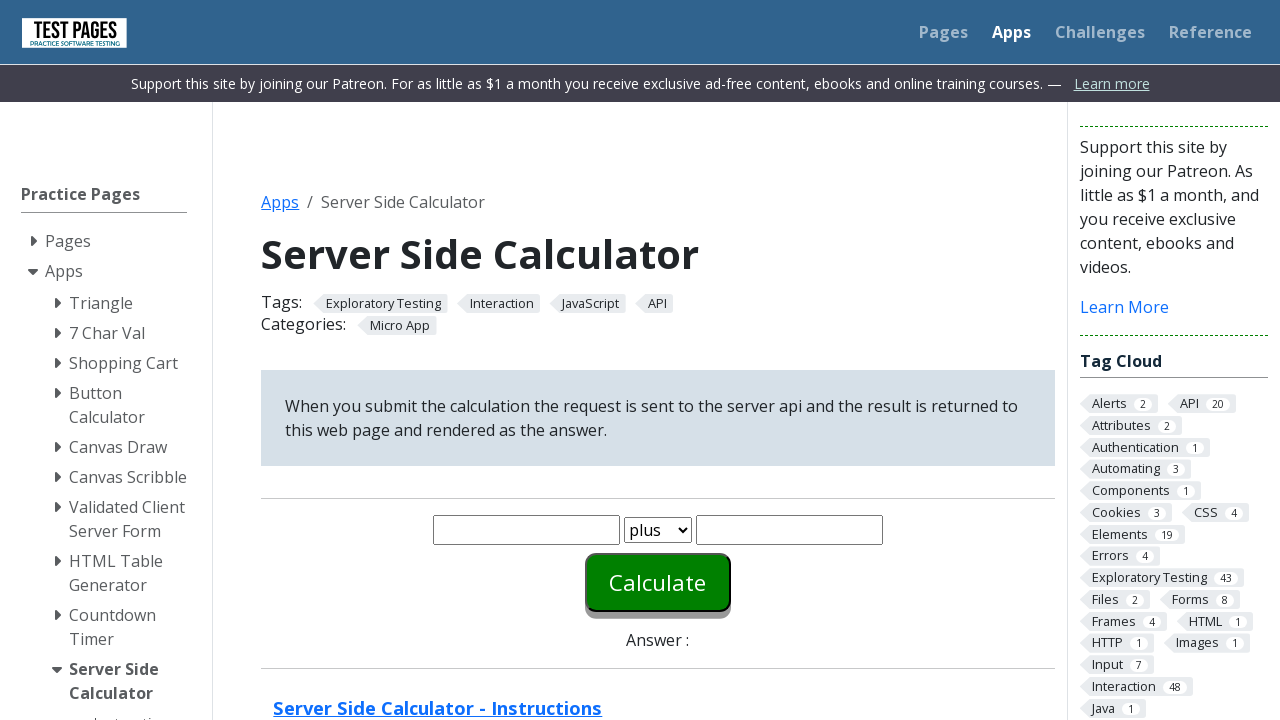

Entered first number '100' into the calculator on input#number1
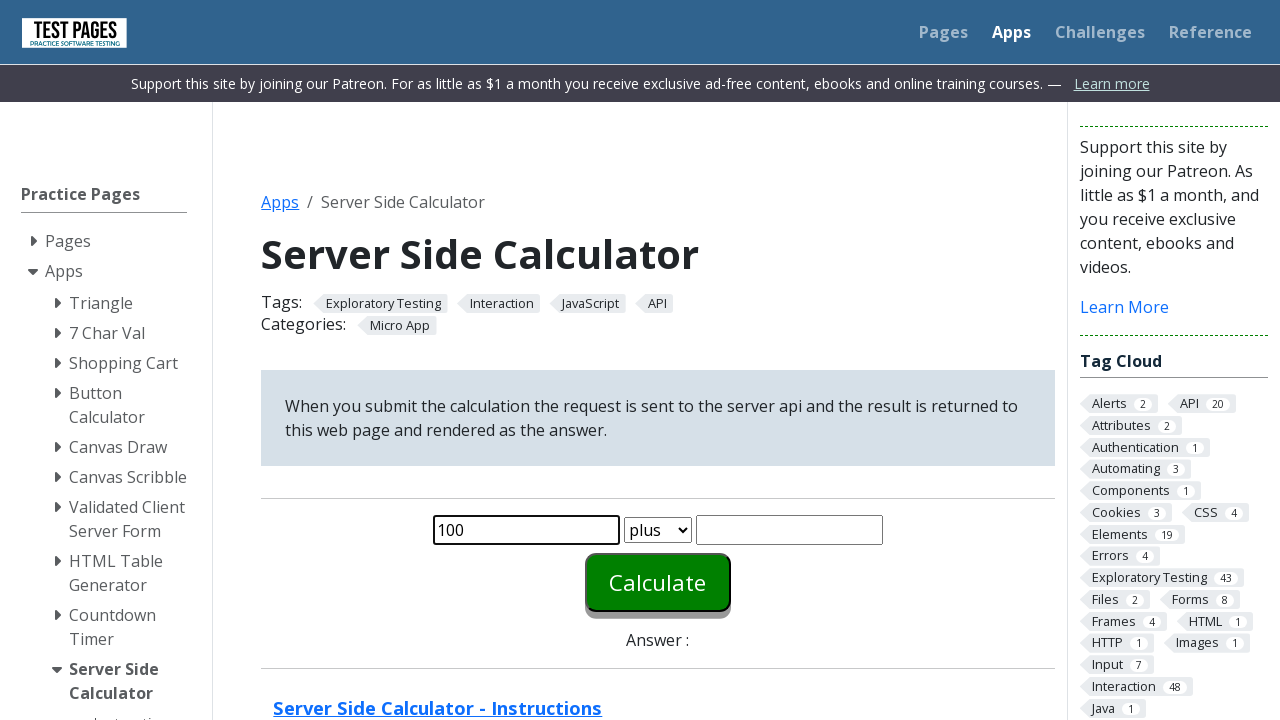

Entered second number '4' into the calculator on input#number2
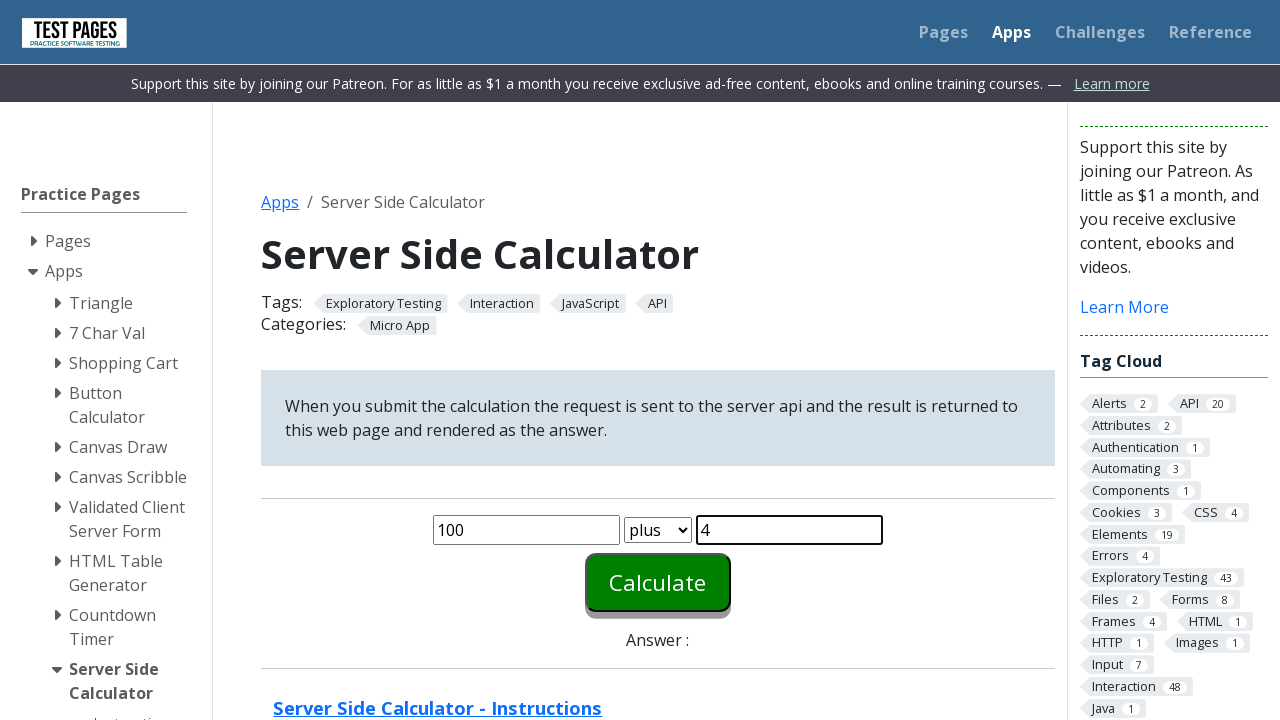

Selected 'divide' operator from function dropdown on select#function
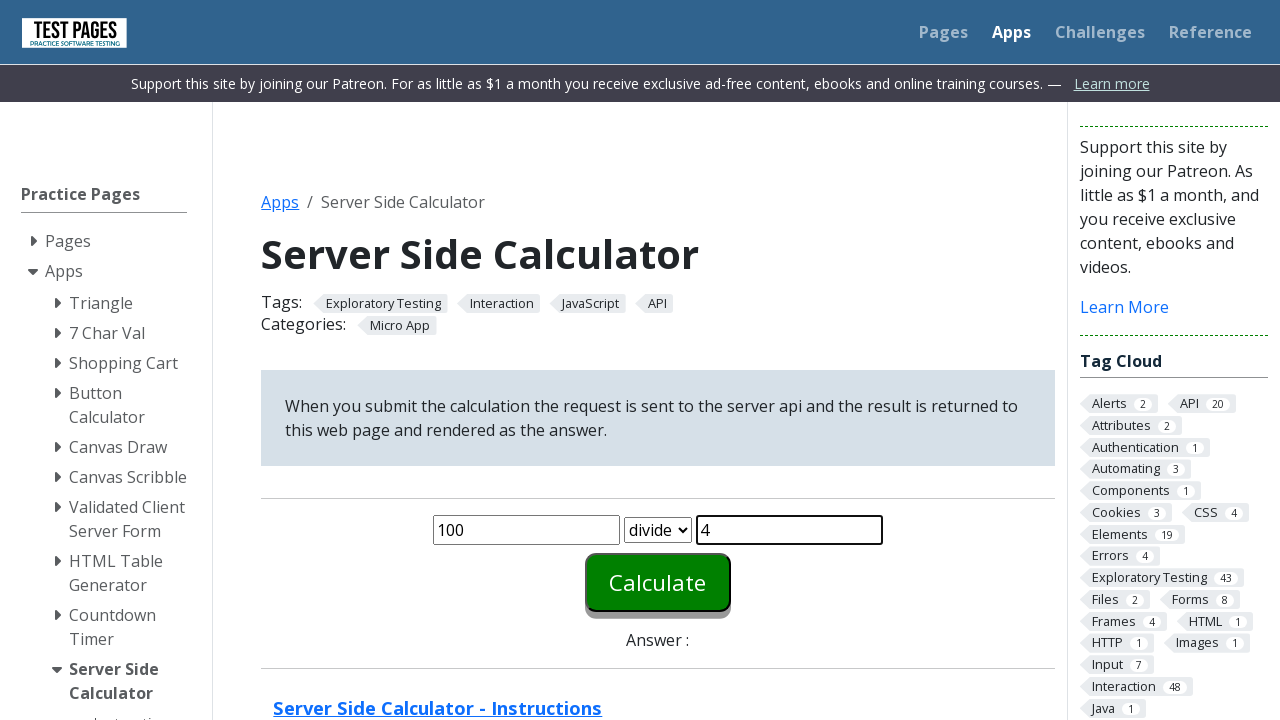

Clicked calculate button to perform division at (658, 582) on #calculate
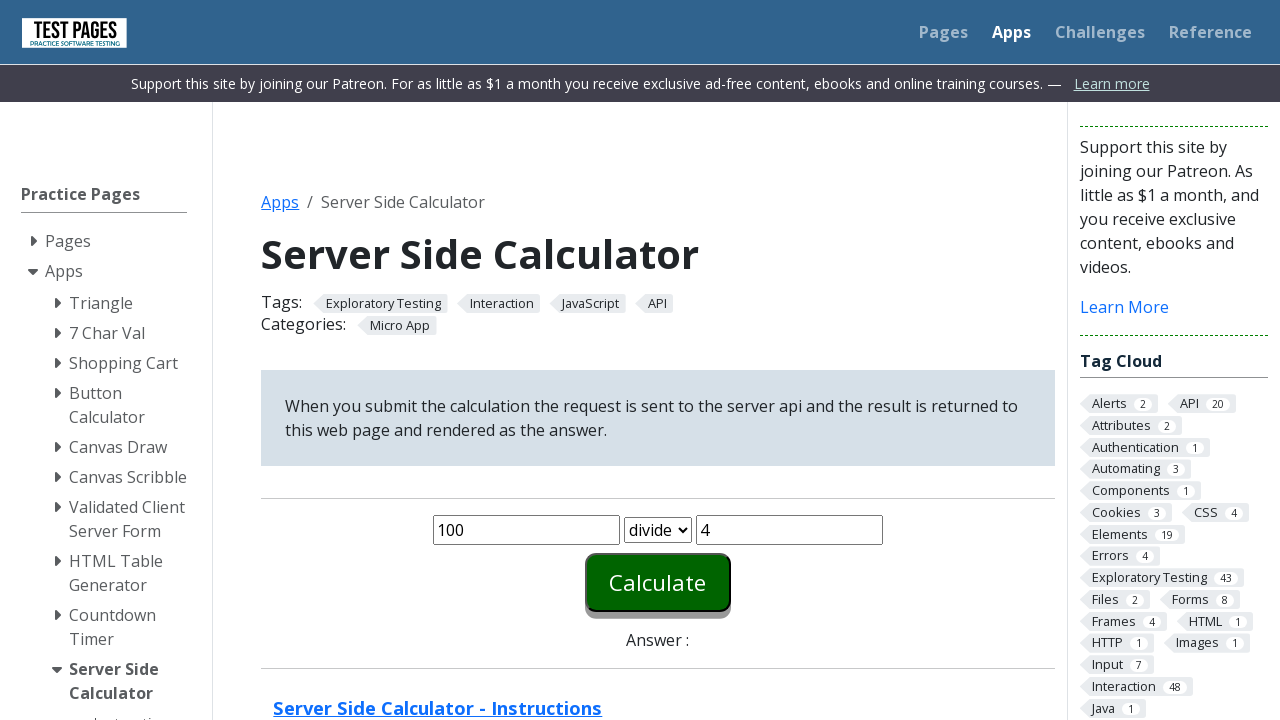

Calculator result appeared in answer field
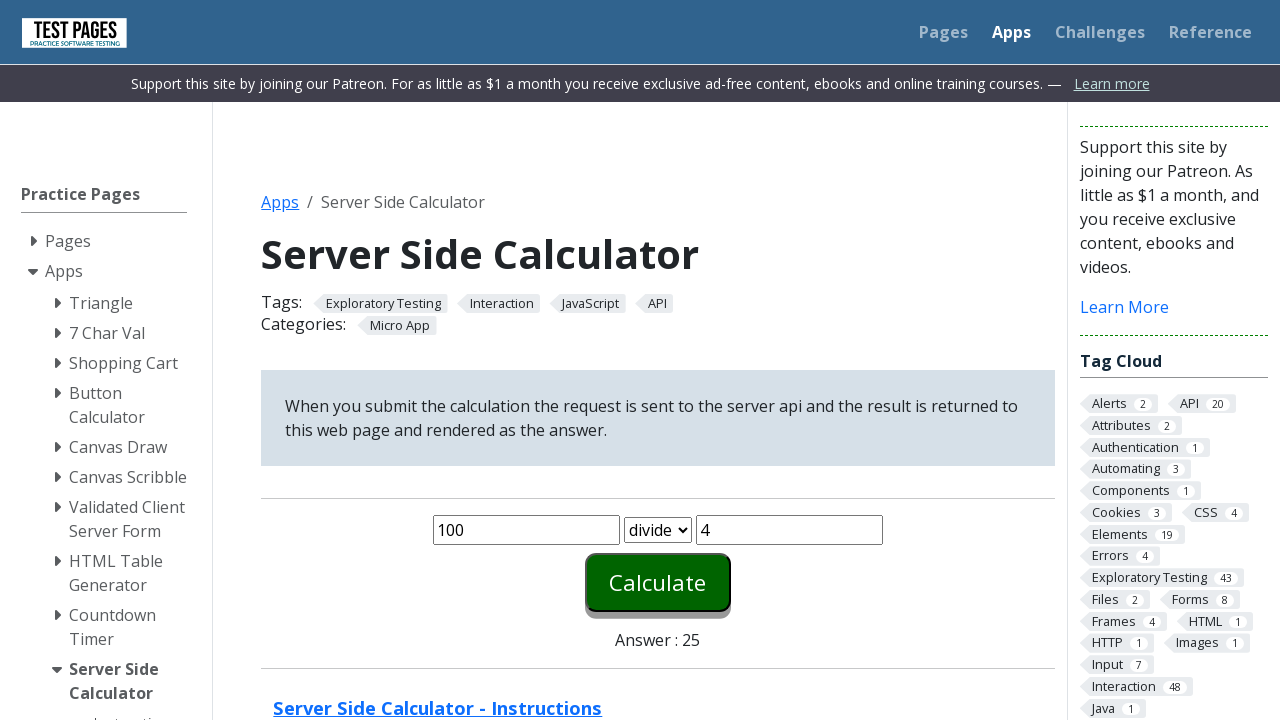

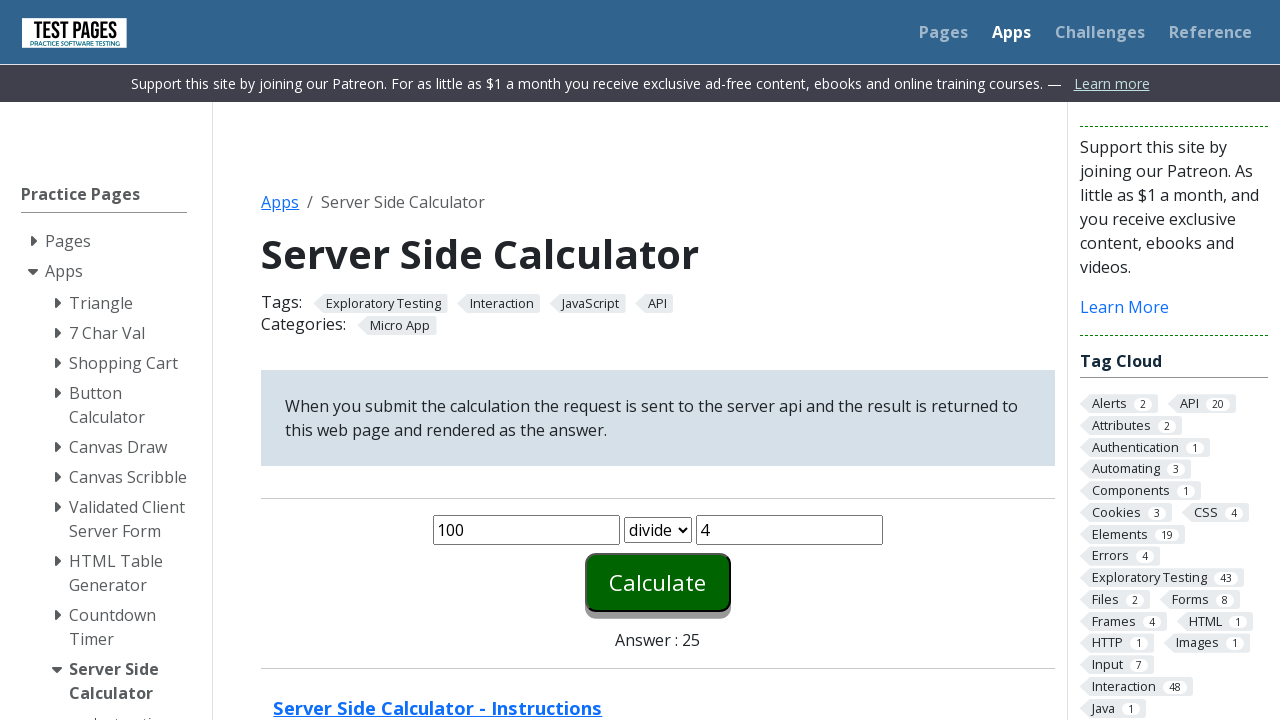